Tests multiple window handling by clicking a link that opens a new window, switching to it, verifying the new window's title, and then switching back to the main window

Starting URL: https://the-internet.herokuapp.com/windows

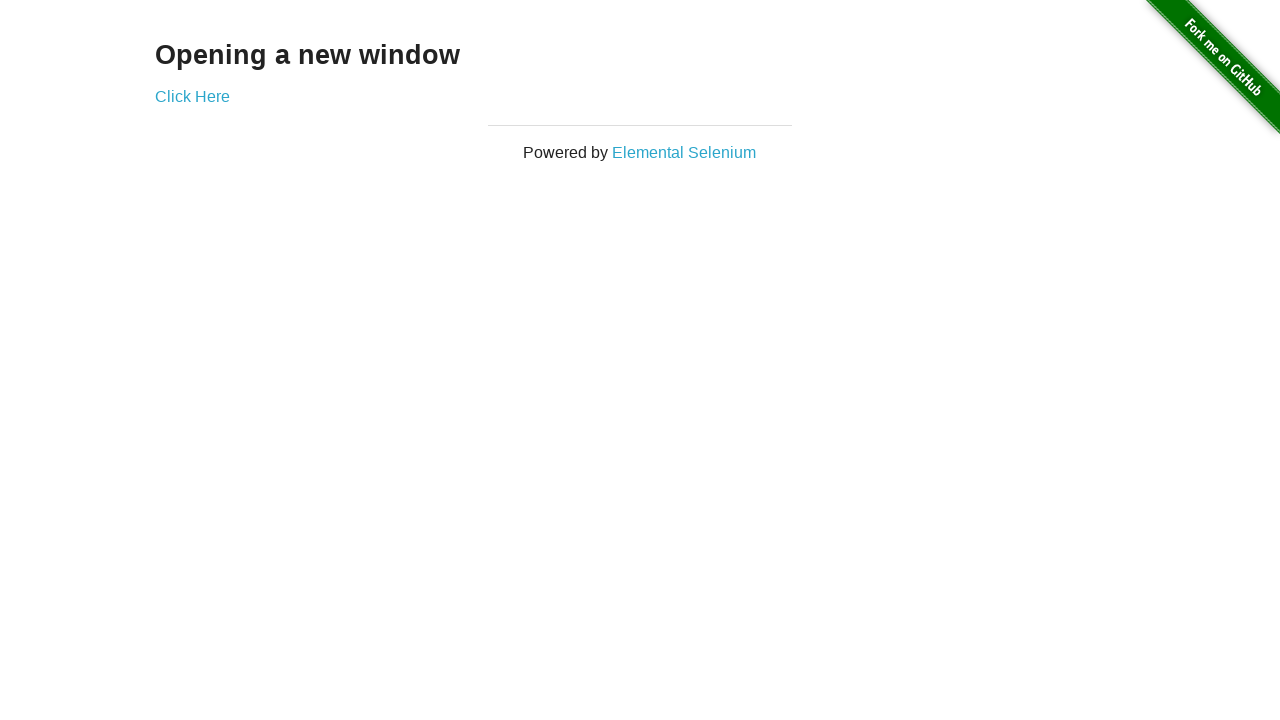

Clicked 'Click Here' link to open new window at (192, 96) on a:has-text('Click Here')
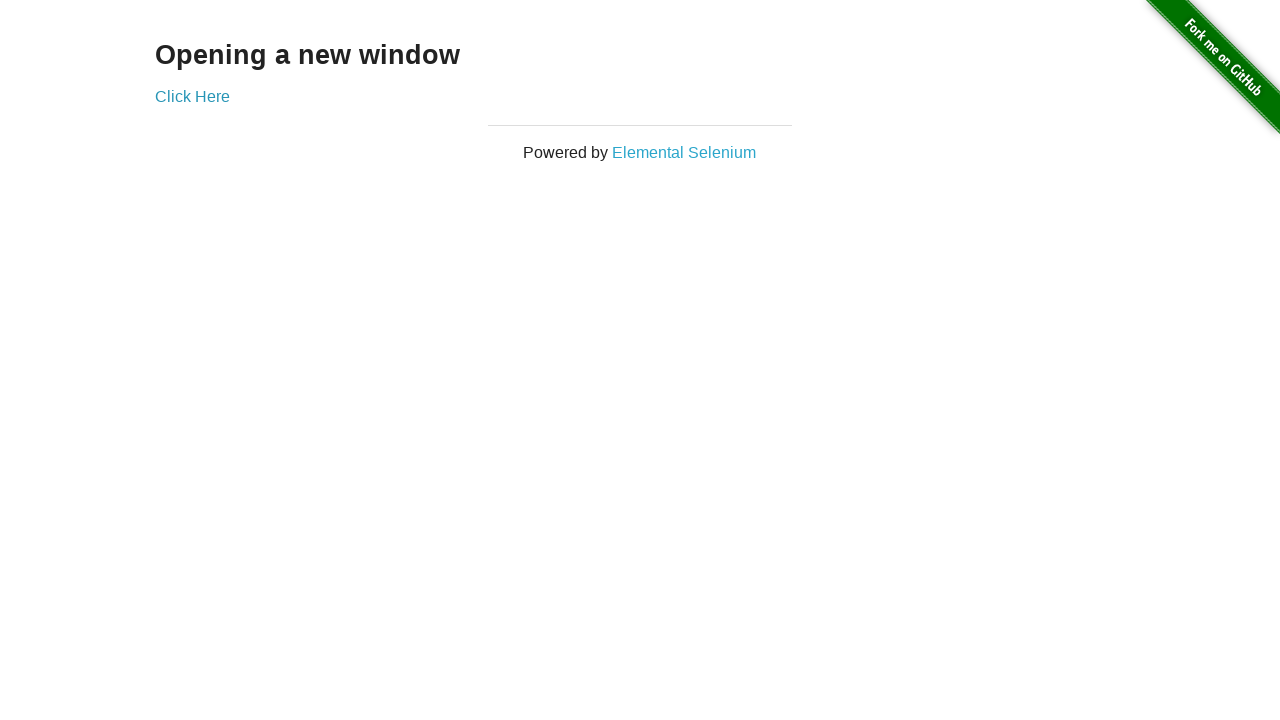

Waited for new window to open
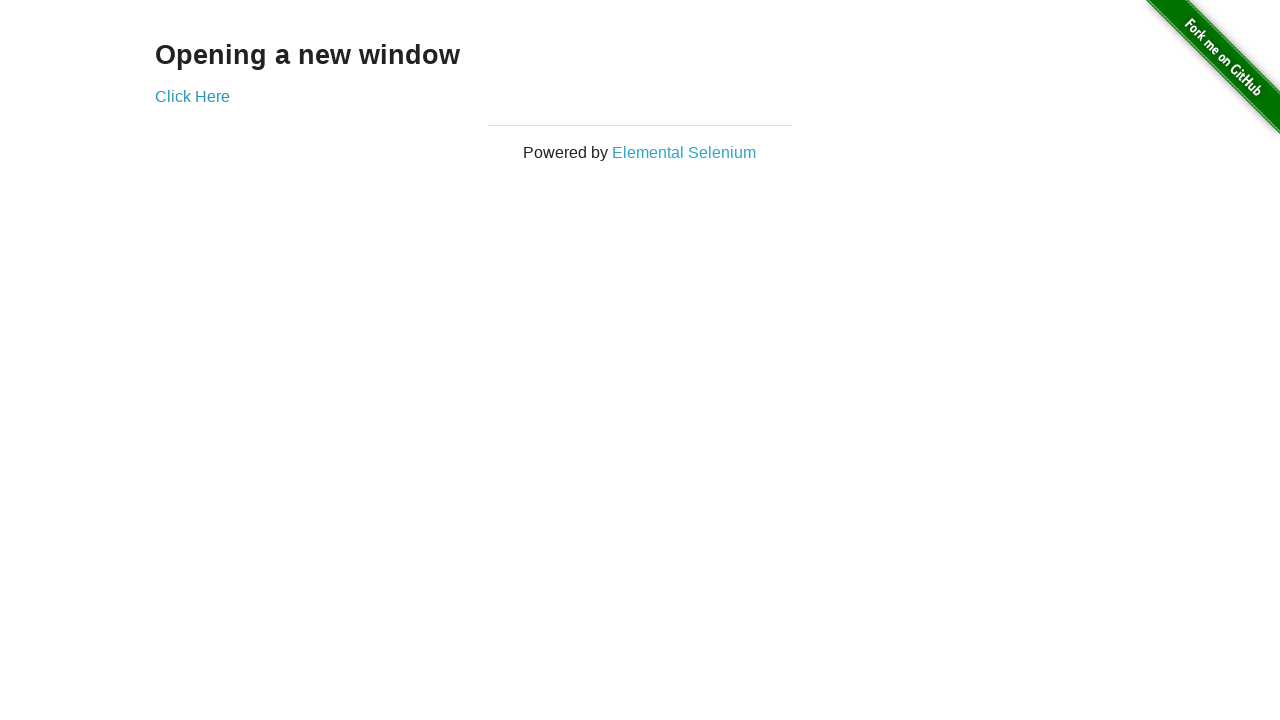

Retrieved all open pages from context
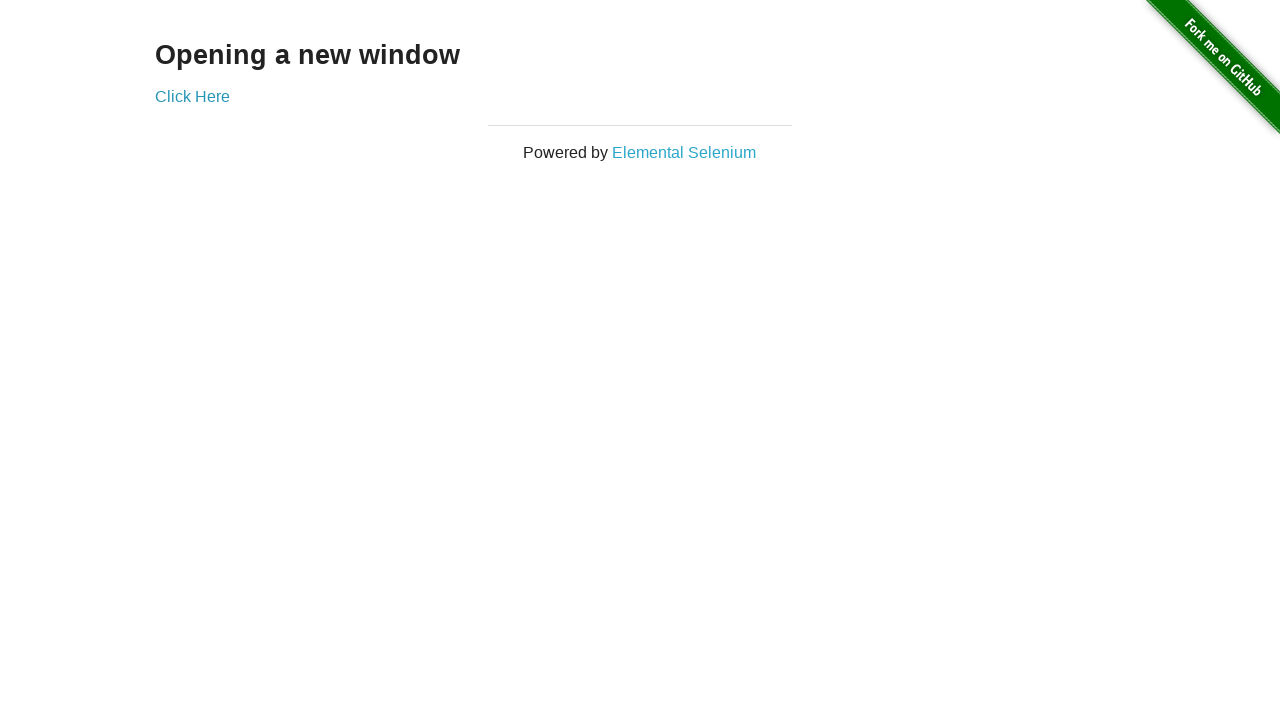

Switched to new window (last opened page)
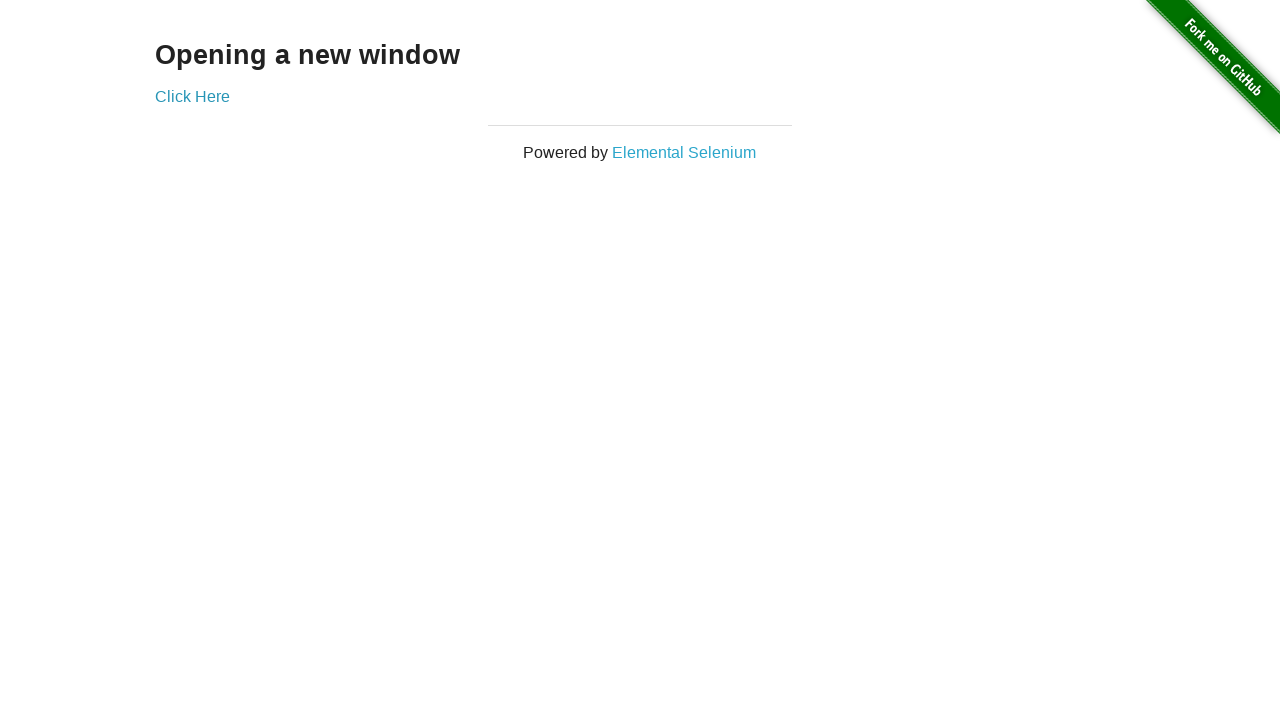

Retrieved new window title: 'New Window'
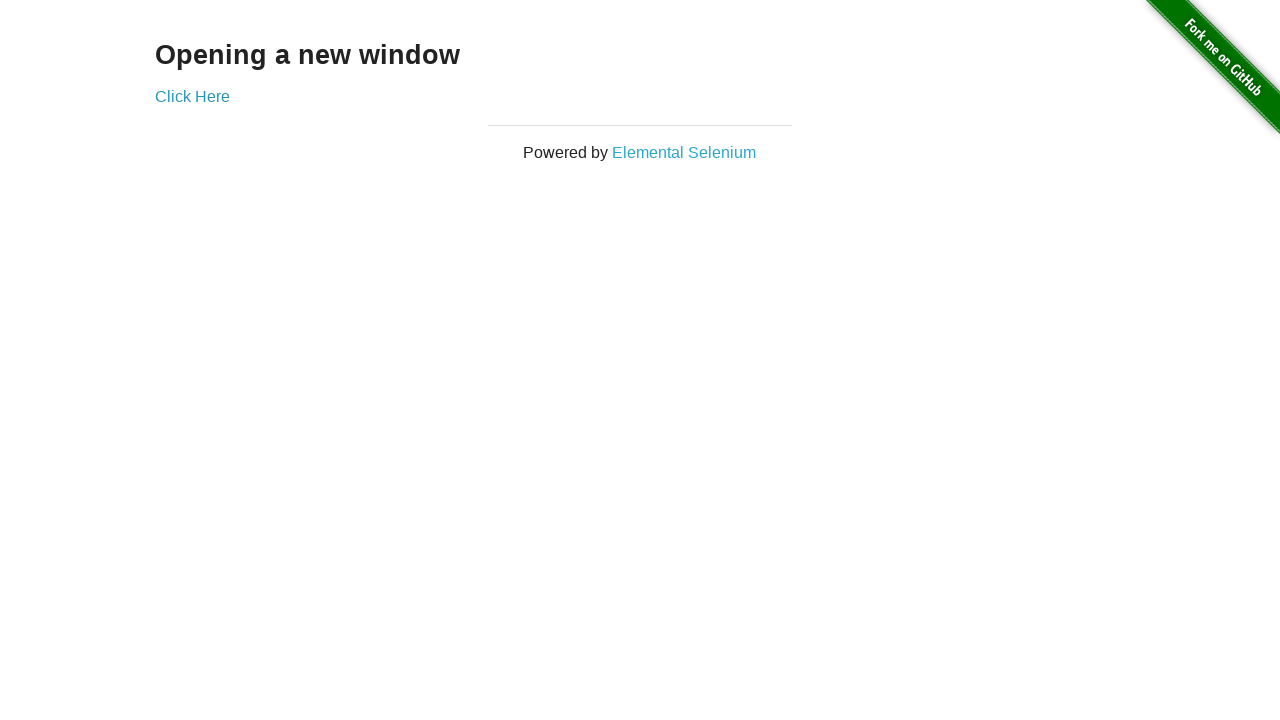

Verified new window title is 'New Window'
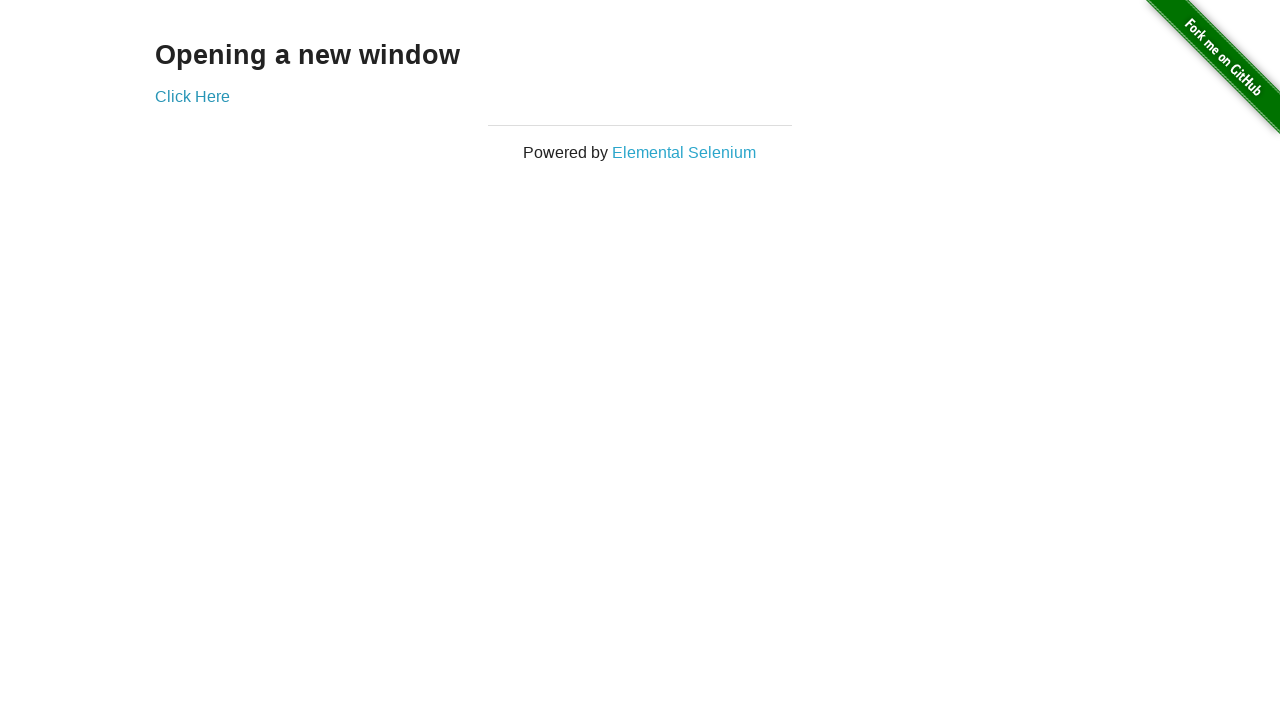

Retrieved main window (first opened page)
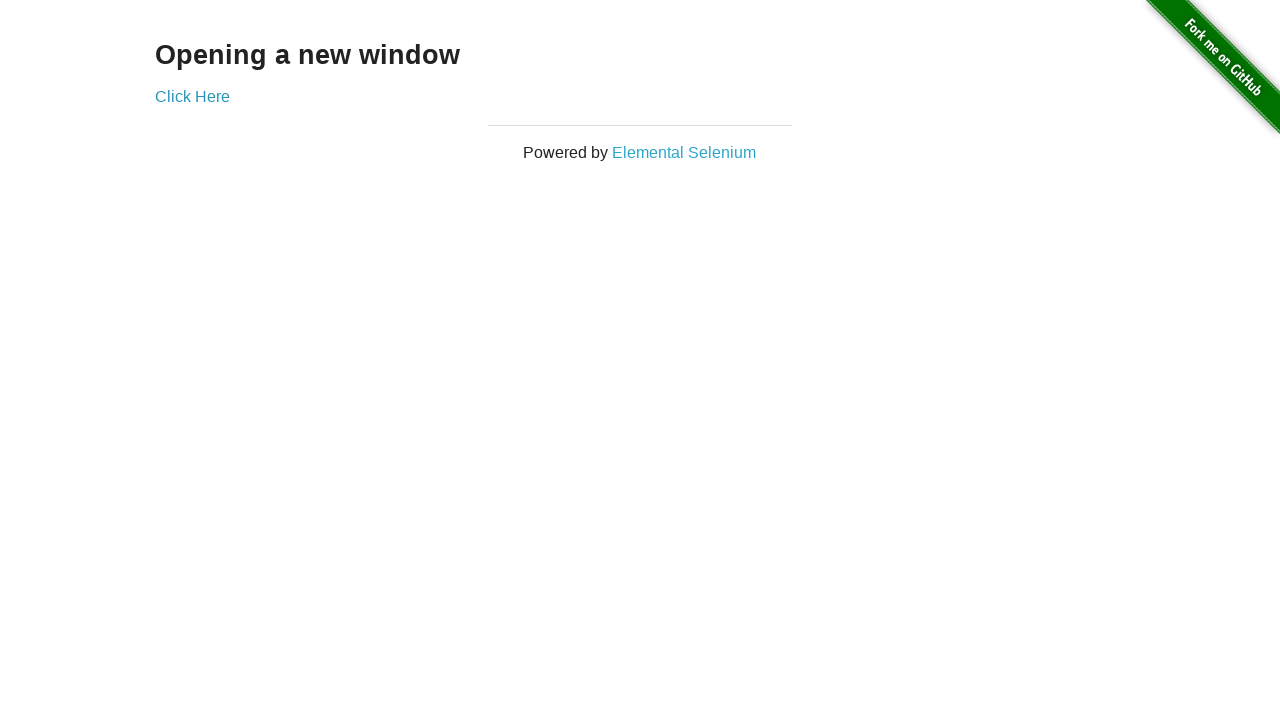

Brought main window to front
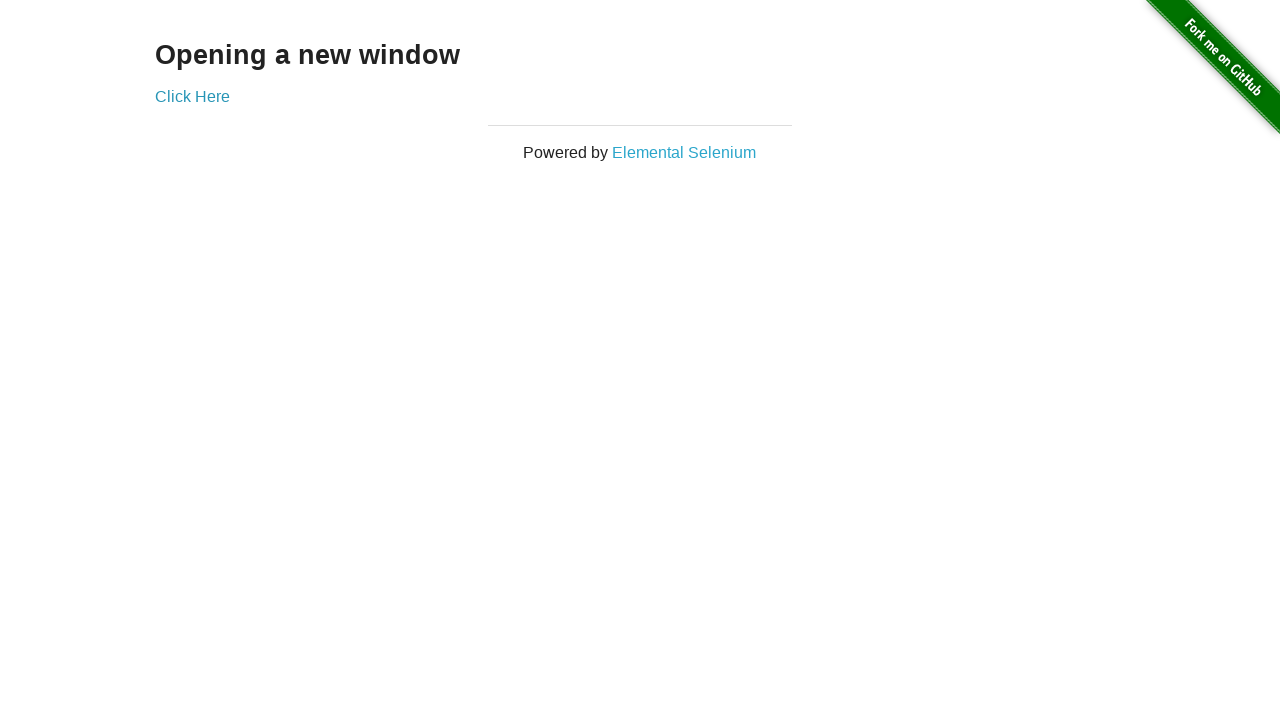

Verified main window URL is 'https://the-internet.herokuapp.com/windows'
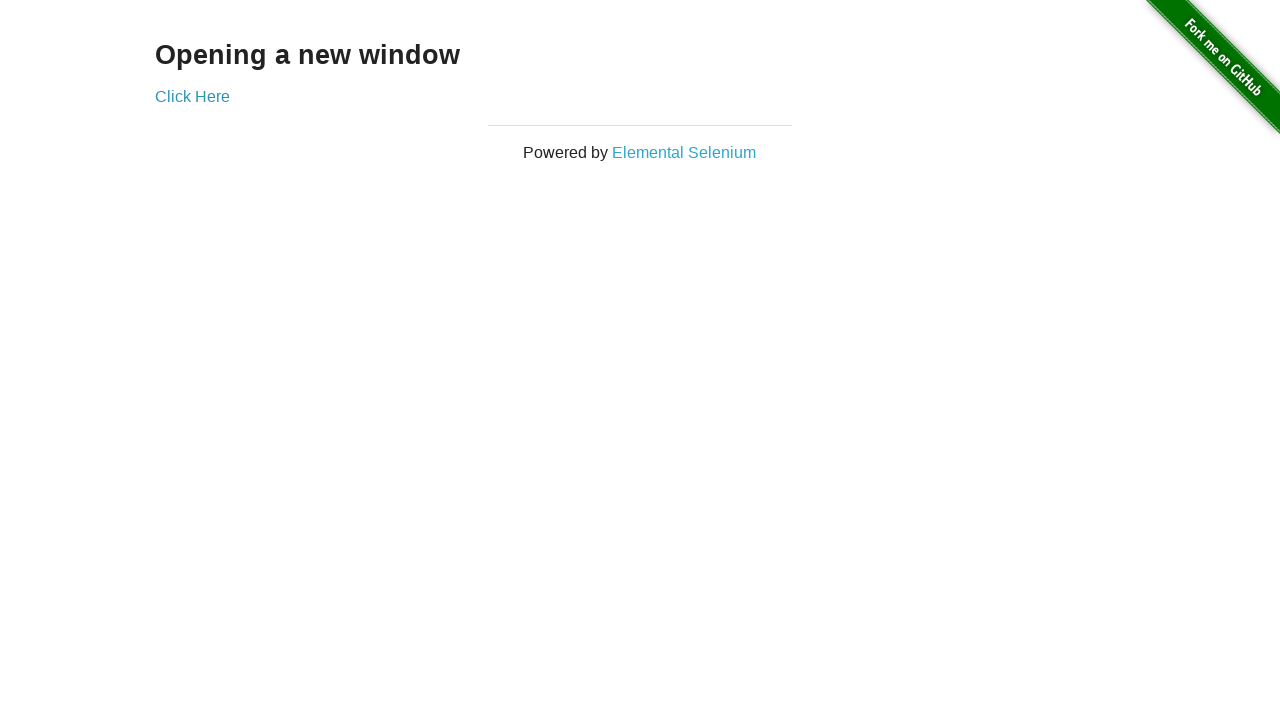

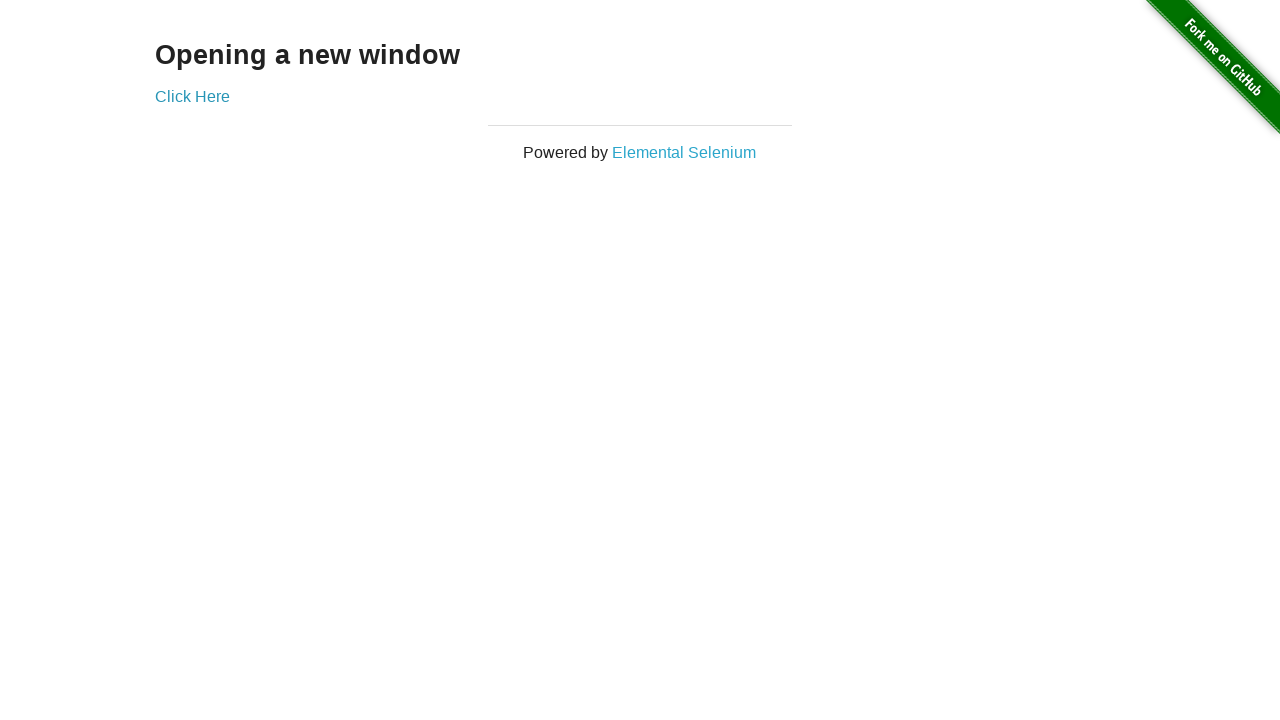